Tests clicking a button that triggers an alert and accepting the alert

Starting URL: https://kristinek.github.io/site/examples/alerts_popups

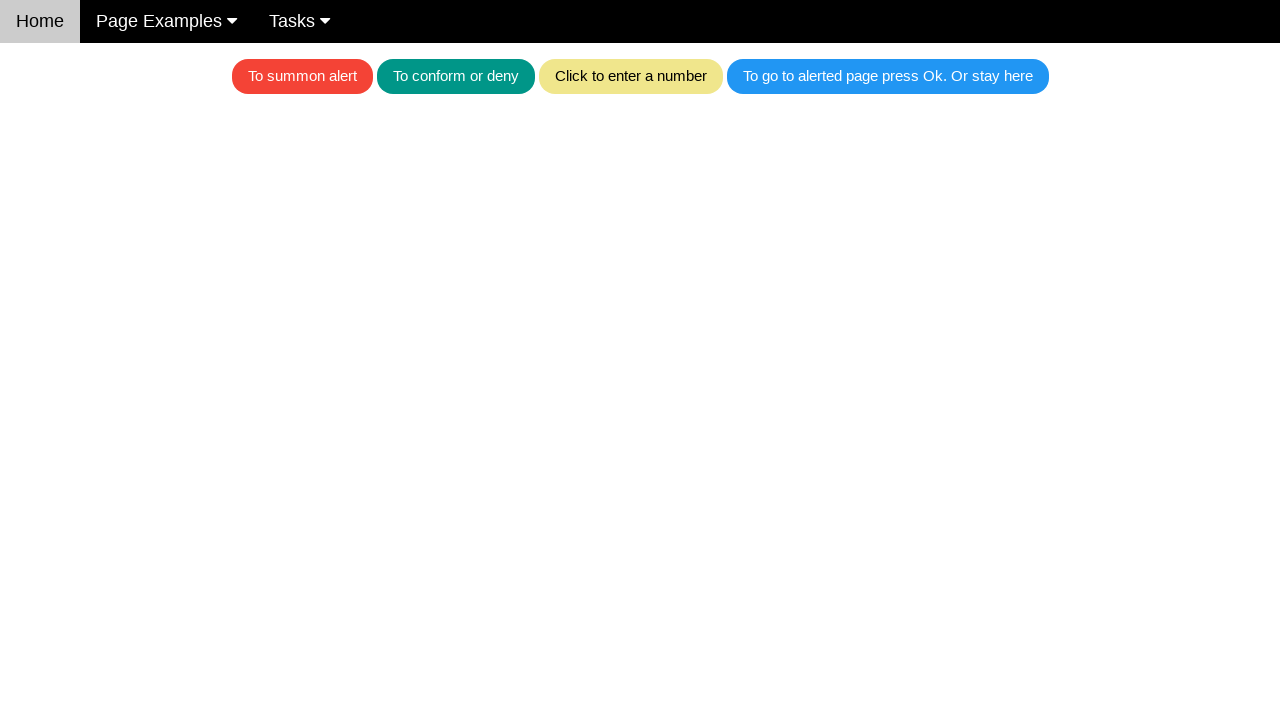

Set up dialog handler to accept alerts
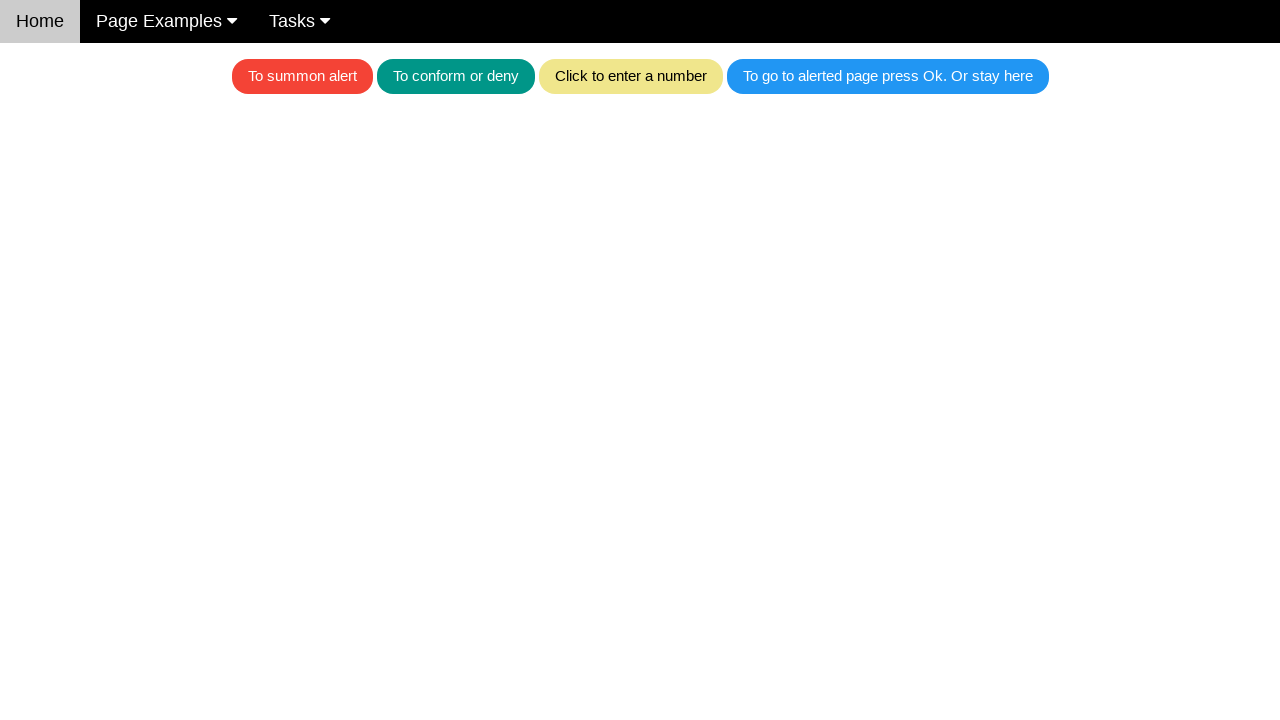

Clicked red button to trigger alert at (302, 76) on .w3-red
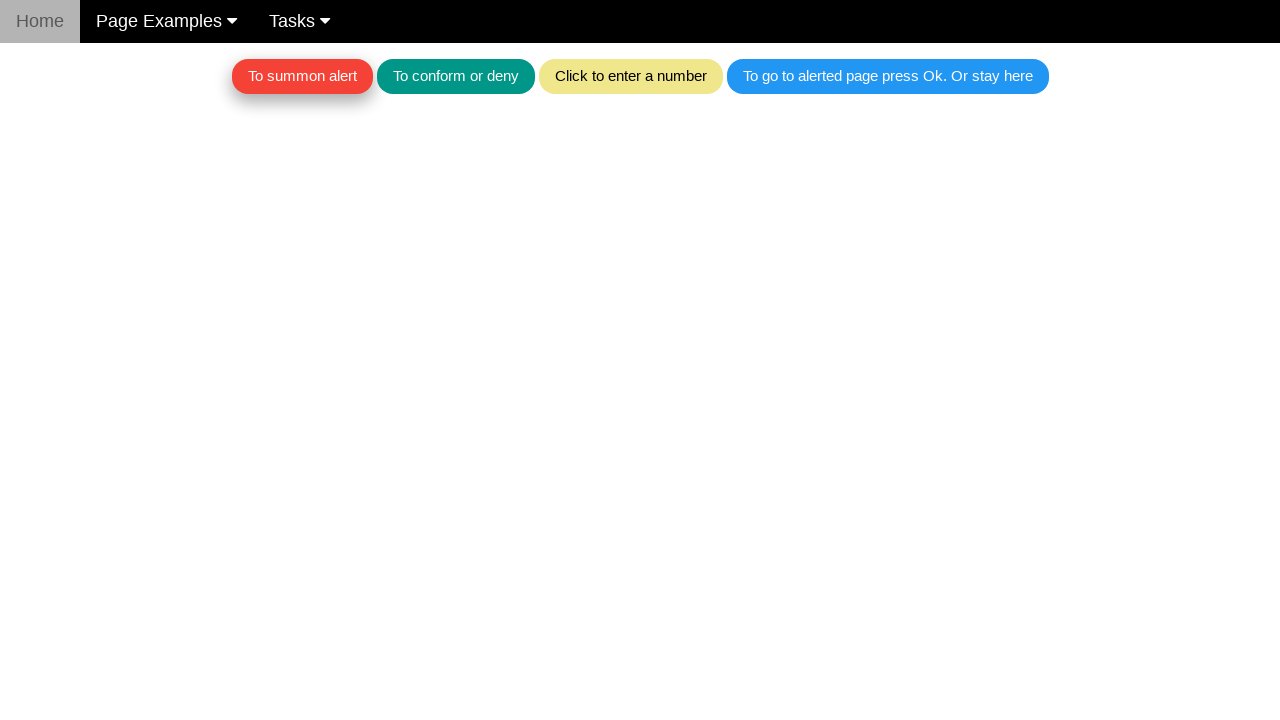

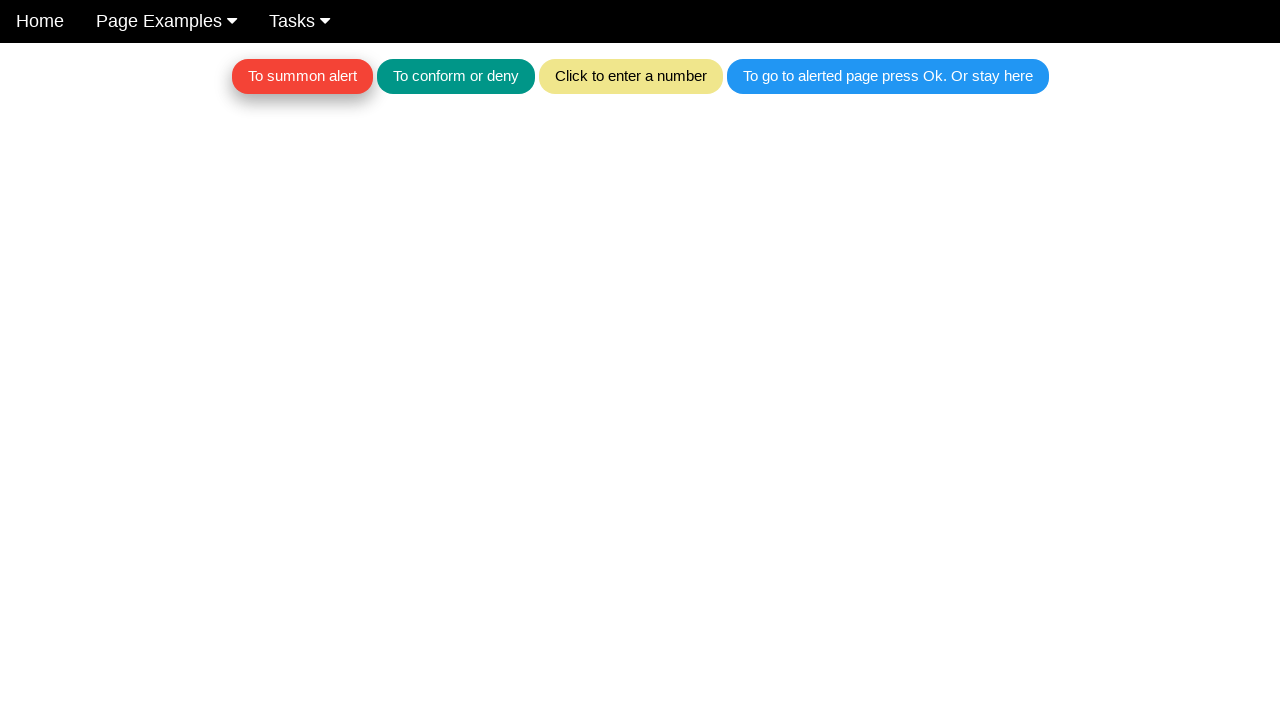